Tests iframe handling by switching to a frame and accessing elements within it

Starting URL: https://demoqa.com/frames

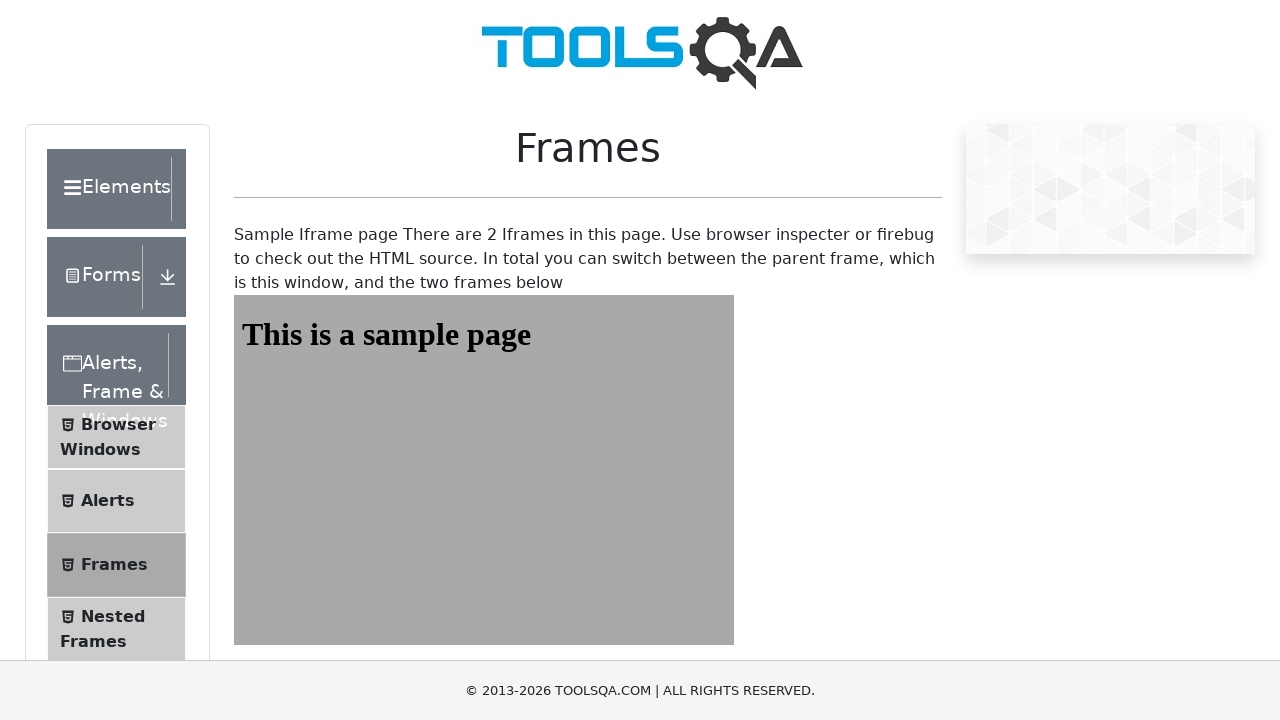

Navigated to frames demo page
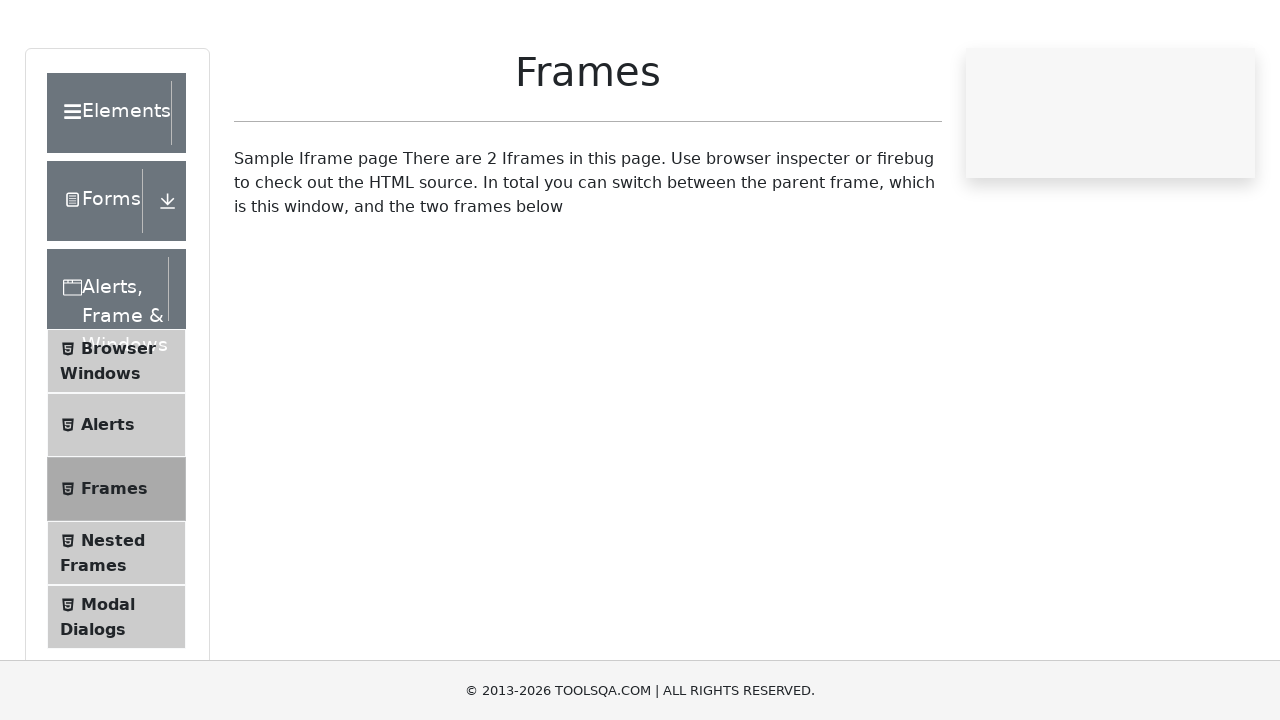

Retrieved text from element outside the frame: 'Sample Iframe'
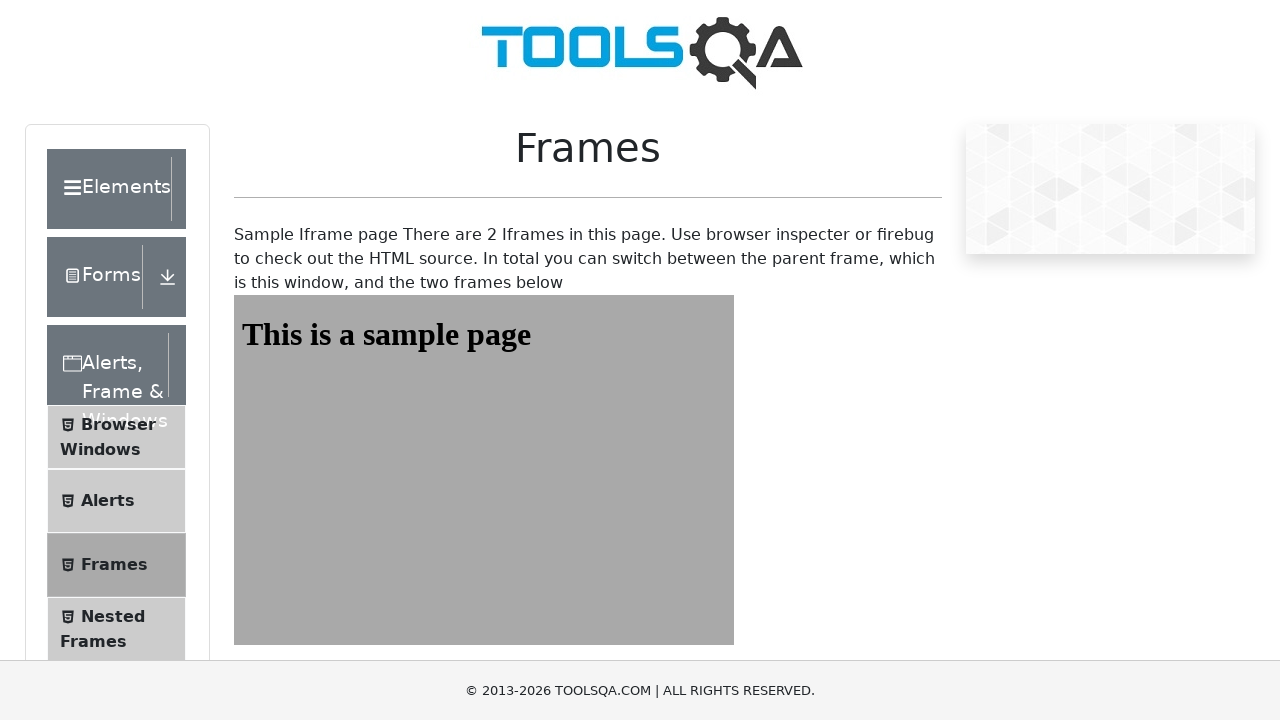

Located iframe with id 'frame1'
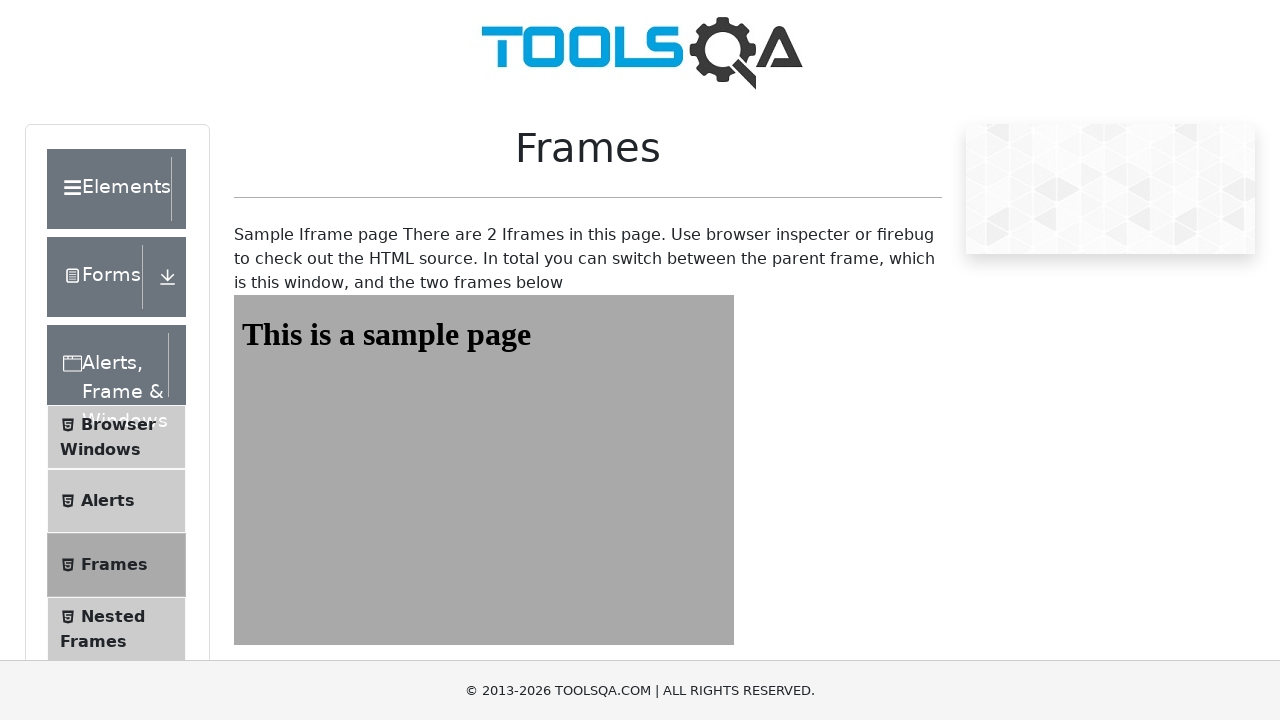

Retrieved text from element inside the frame: 'This is a sample page'
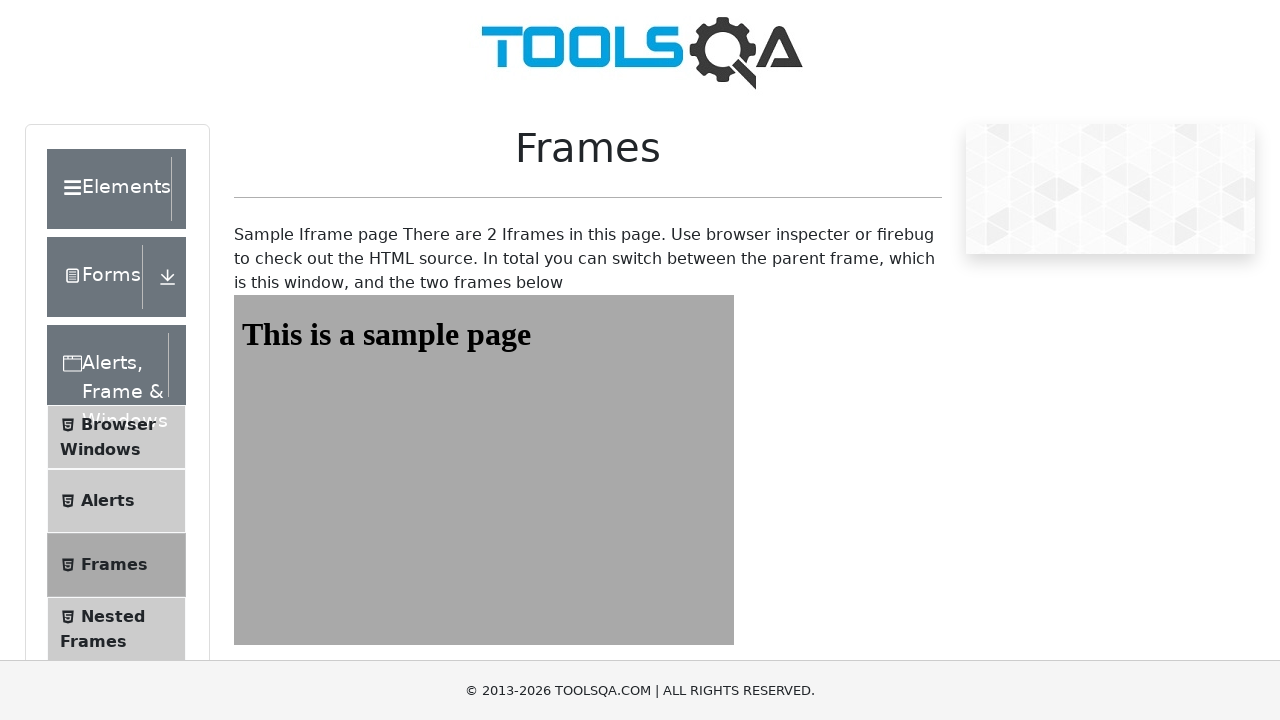

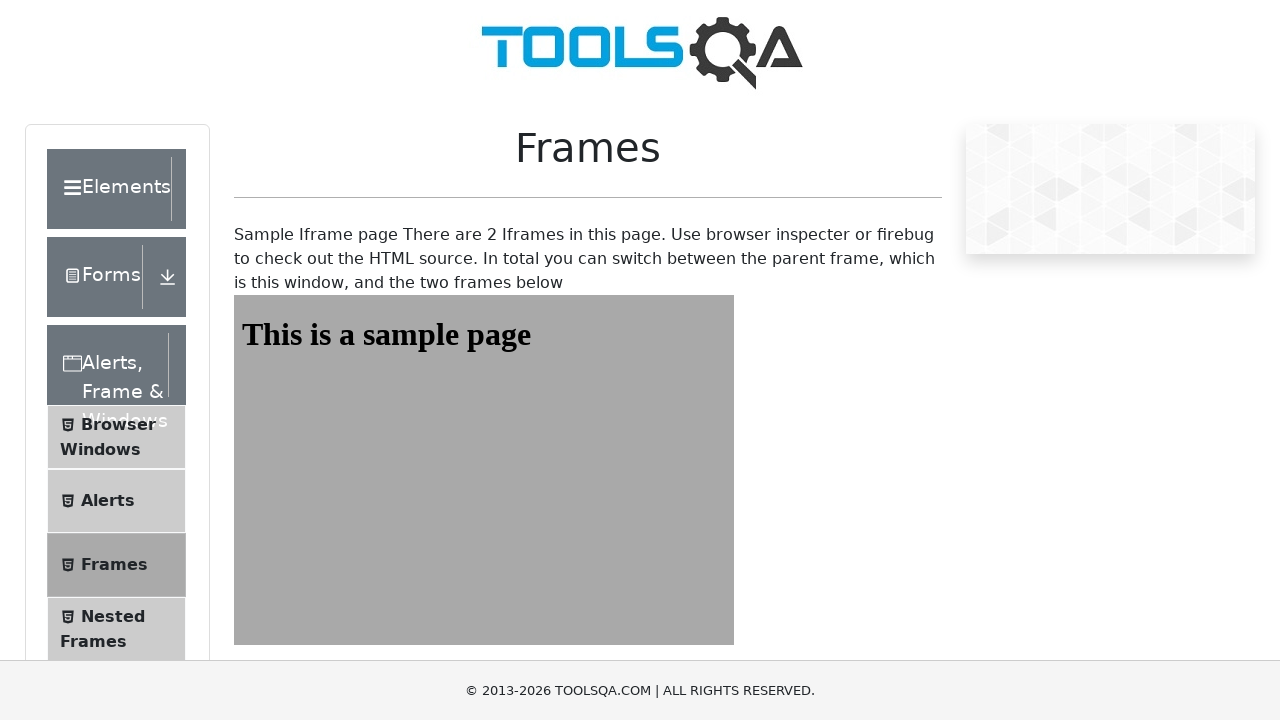